Navigates to the TutorialsPoint Selenium checkbox practice page. The original script only navigates to the page without performing additional actions, though helper functions for clicking checkboxes were defined but never called.

Starting URL: https://www.tutorialspoint.com/selenium/practice/check-box.php

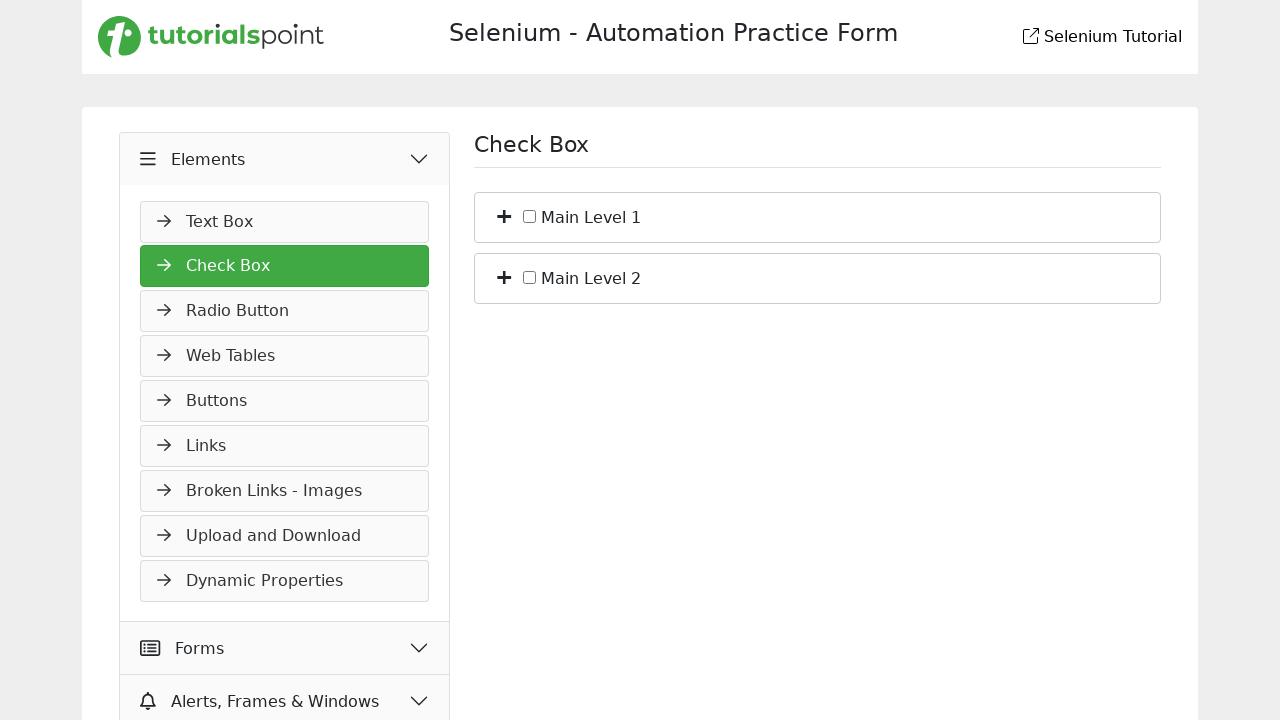

Navigated to TutorialsPoint Selenium checkbox practice page
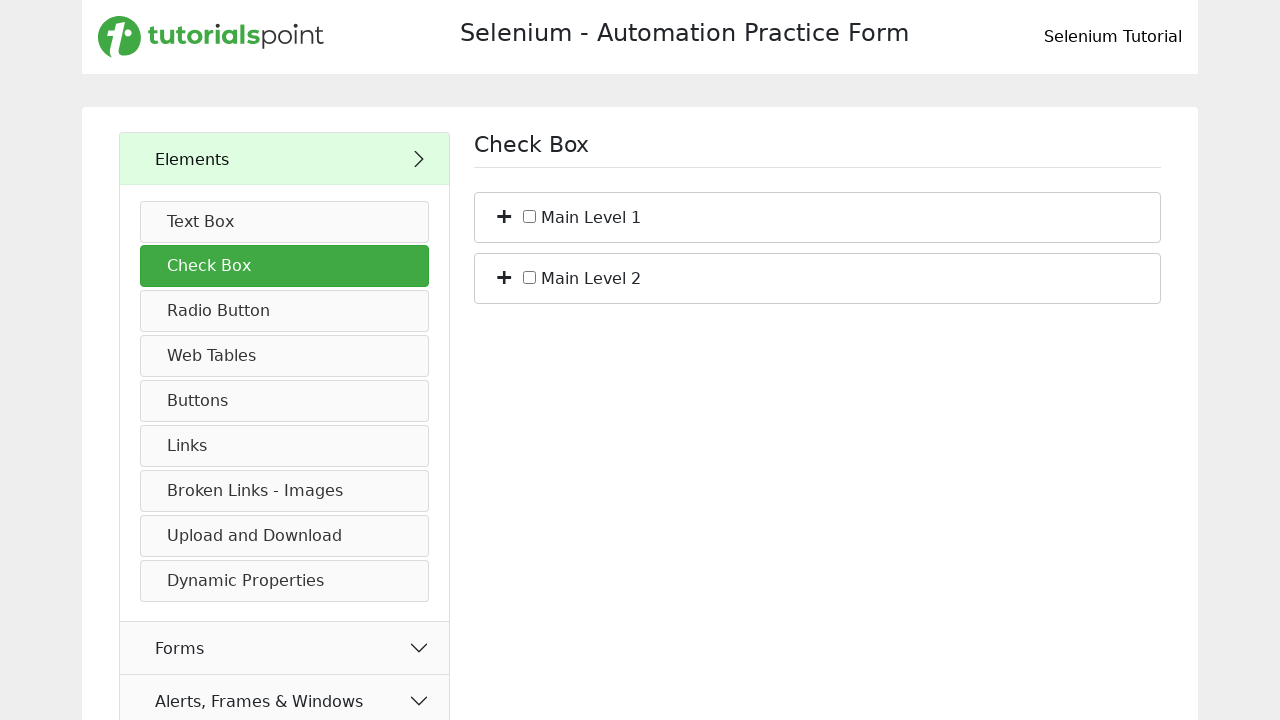

Checkbox elements loaded on the page
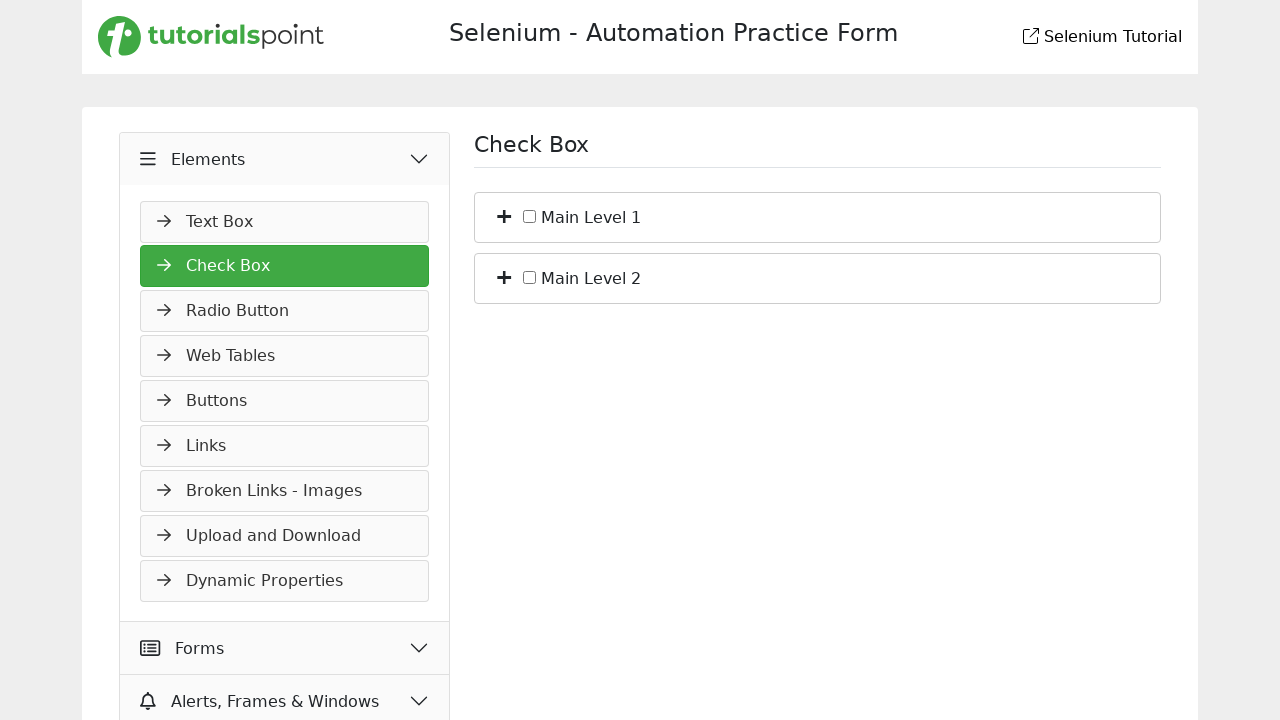

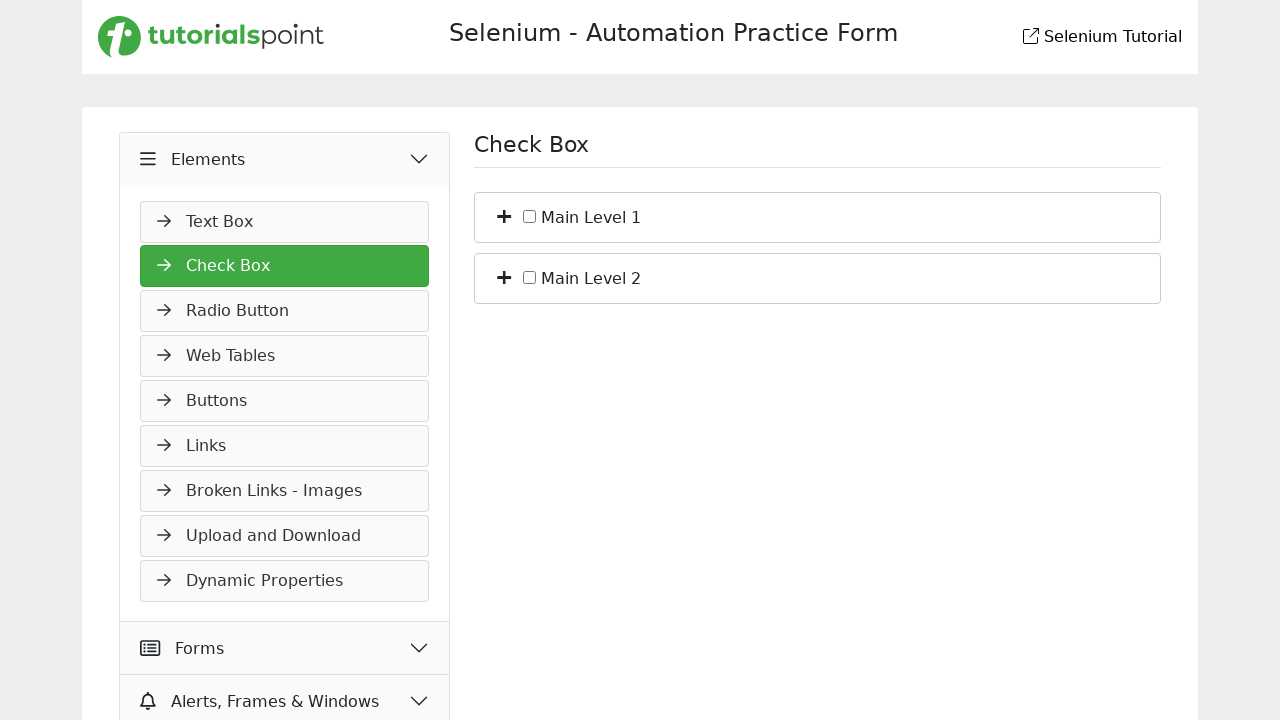